Adds three phones to the shopping cart by clicking on items and handling the add to cart dialog

Starting URL: https://www.demoblaze.com/index.html#

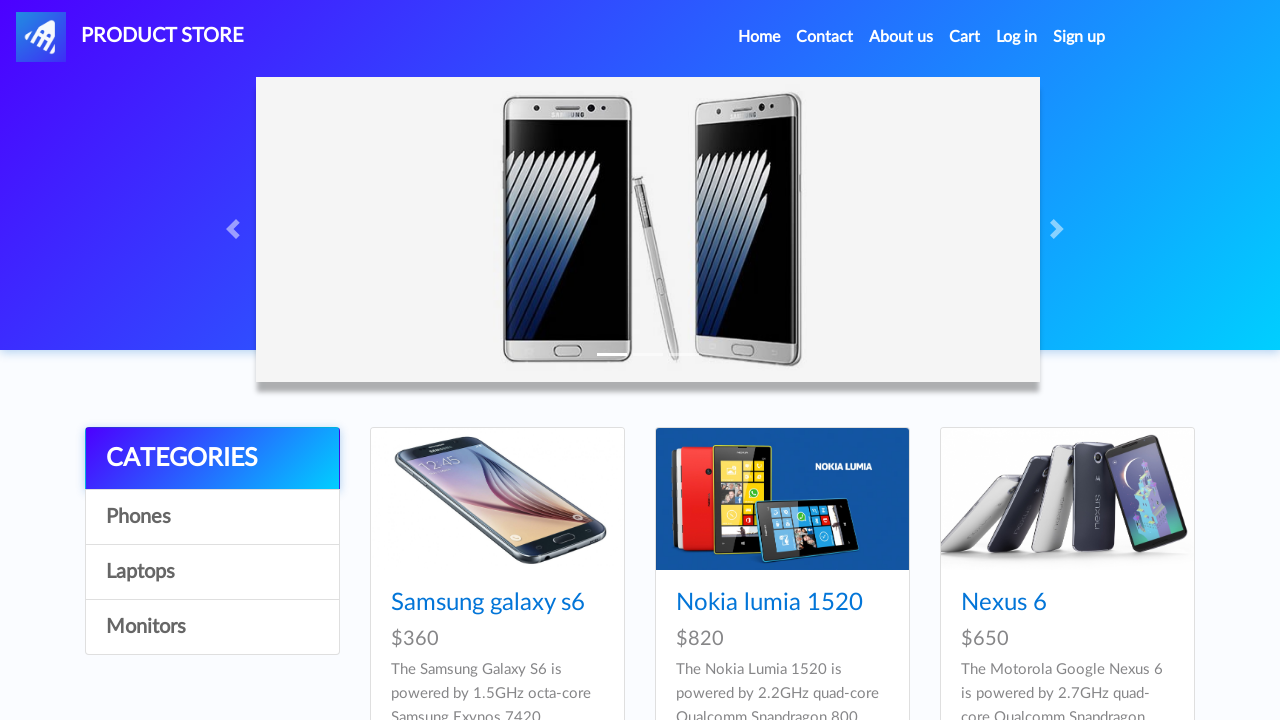

Clicked on Phones category at (212, 459) on .list-group-item >> nth=0
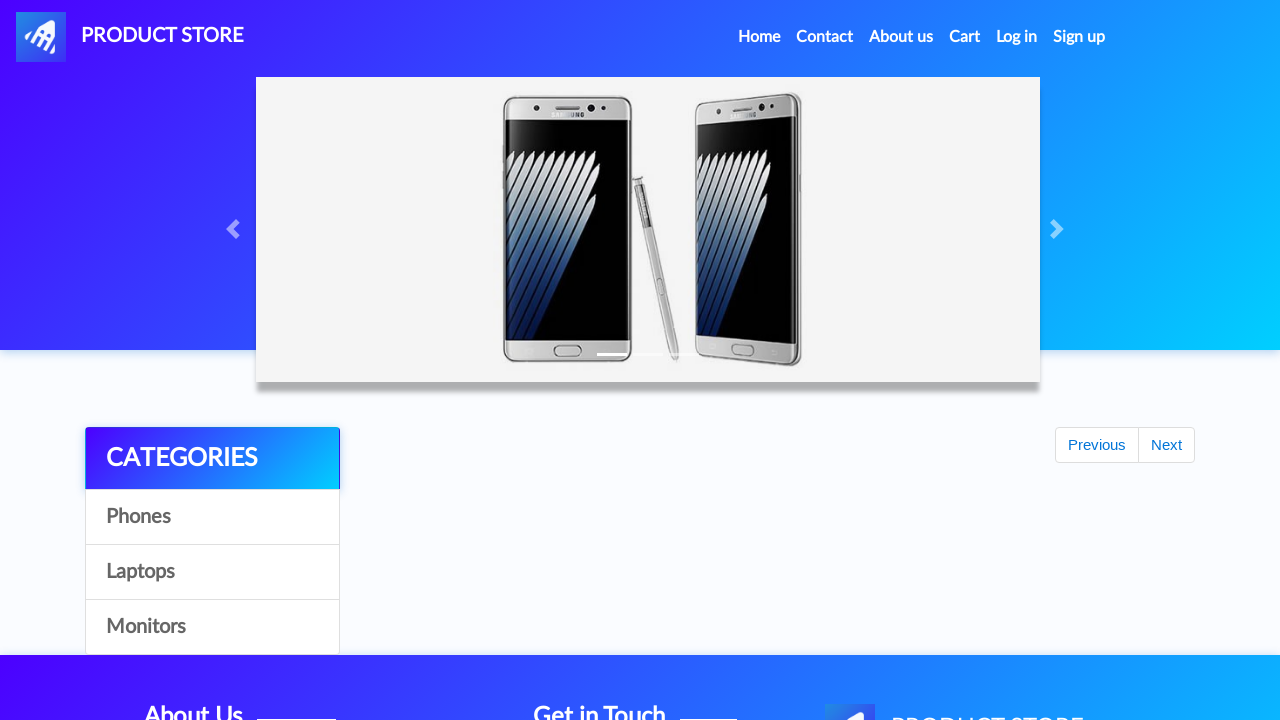

Waited for category page to load
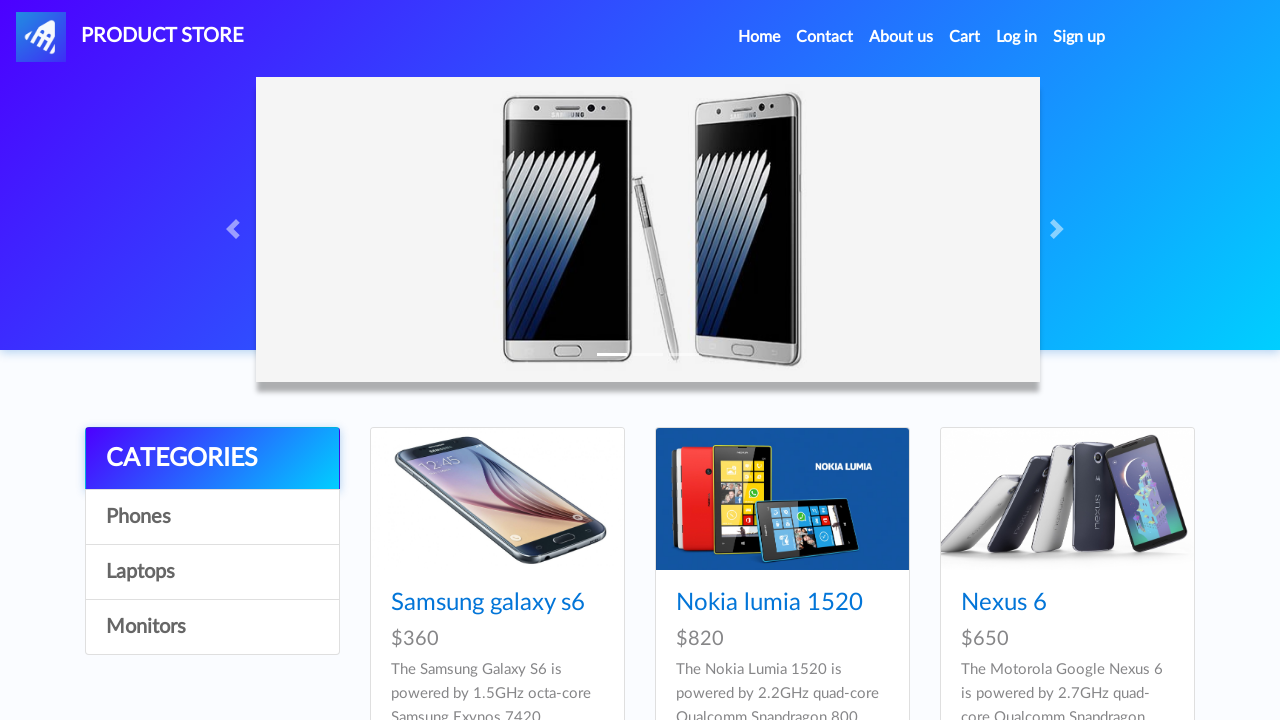

Retrieved product list (iteration 1)
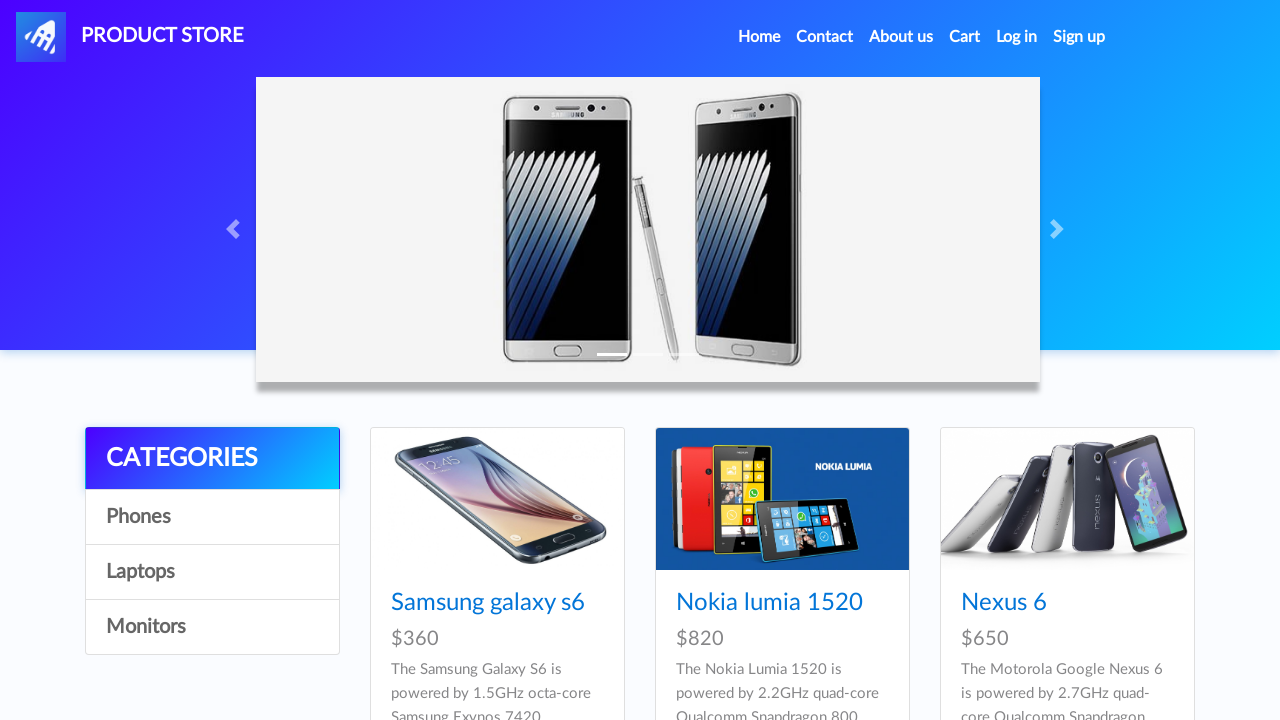

Clicked on product 1 at (488, 603) on .card-title a >> nth=0
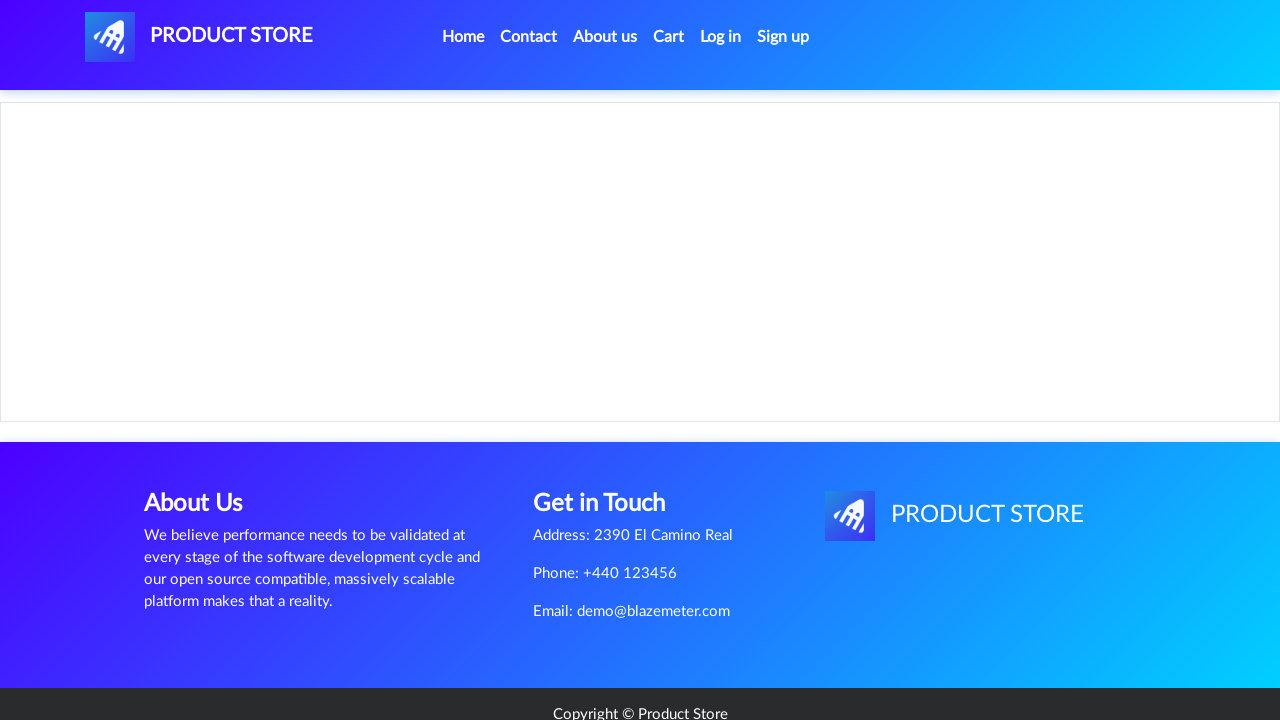

Waited for product details to load
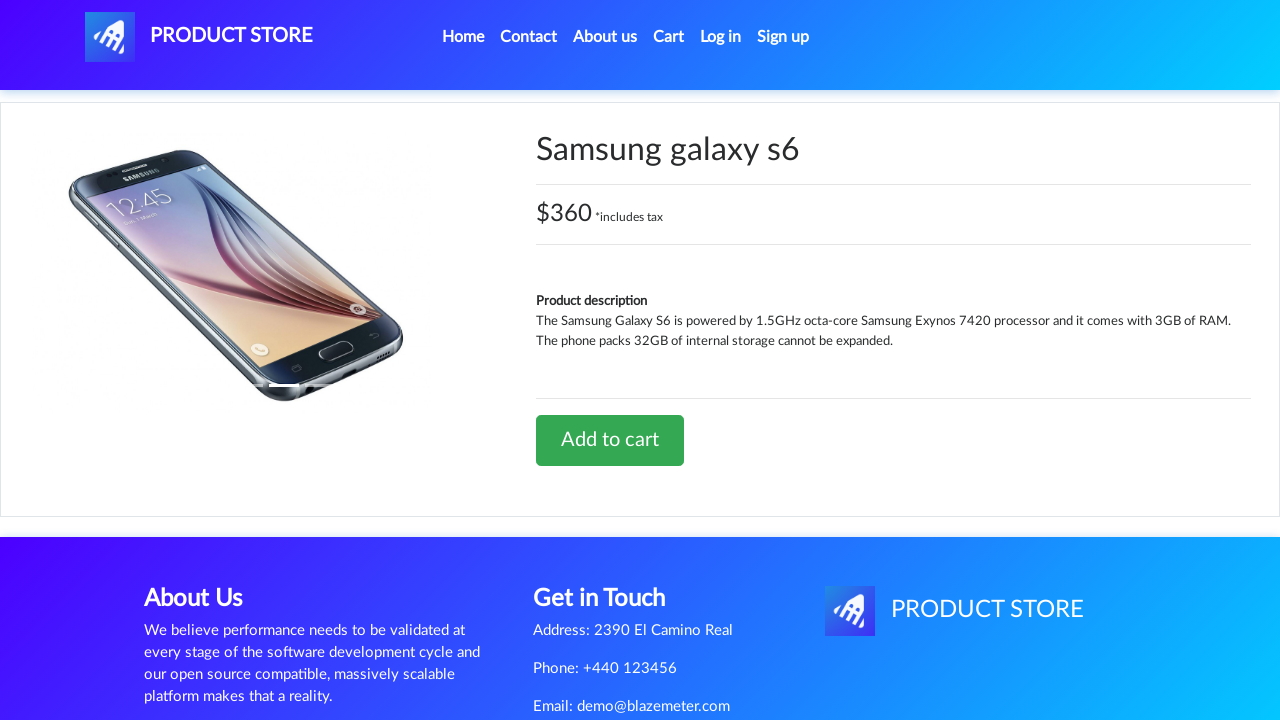

Clicked 'Add to cart' button for product 1 at (610, 440) on text=Add to cart
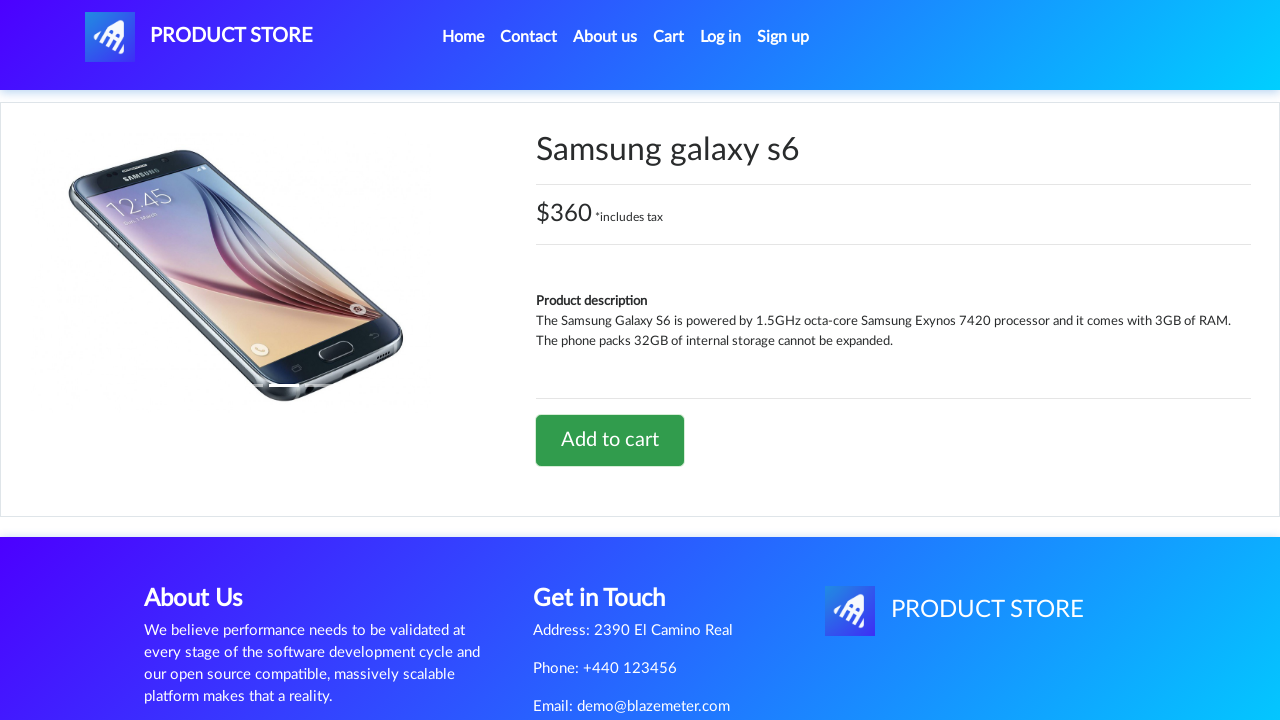

Accepted confirmation dialog for product 1
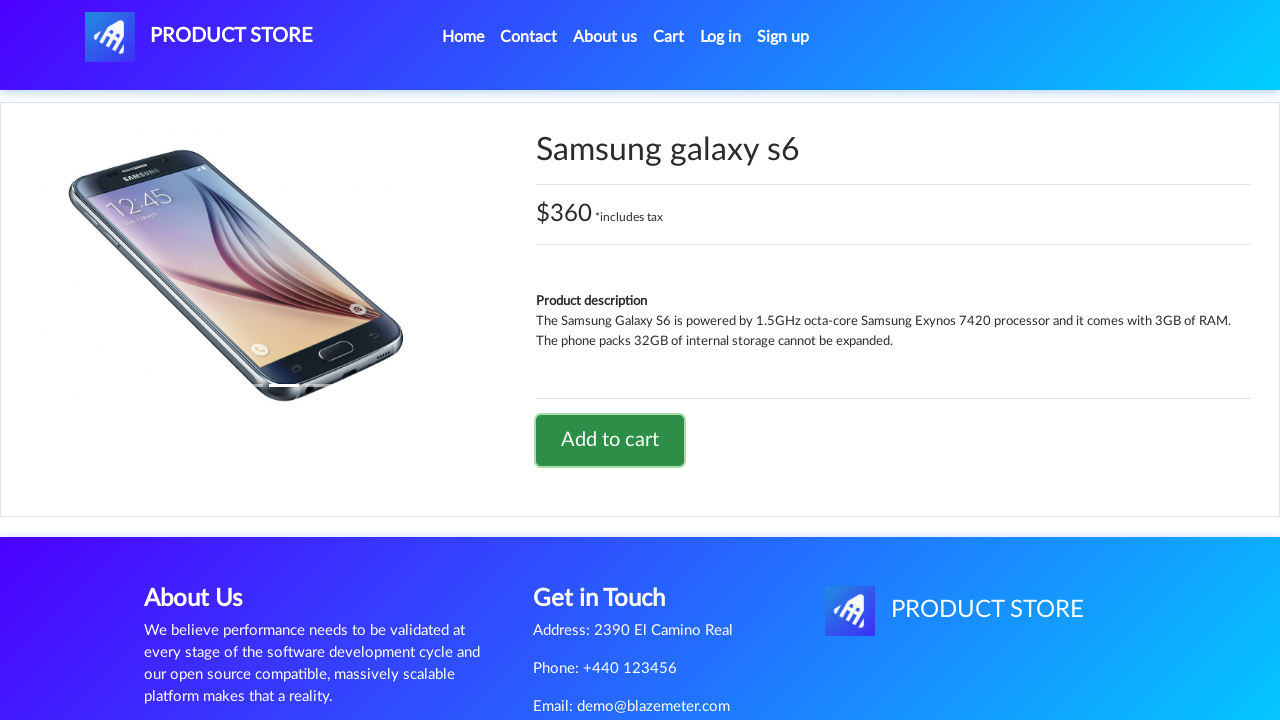

Waited after dialog acceptance
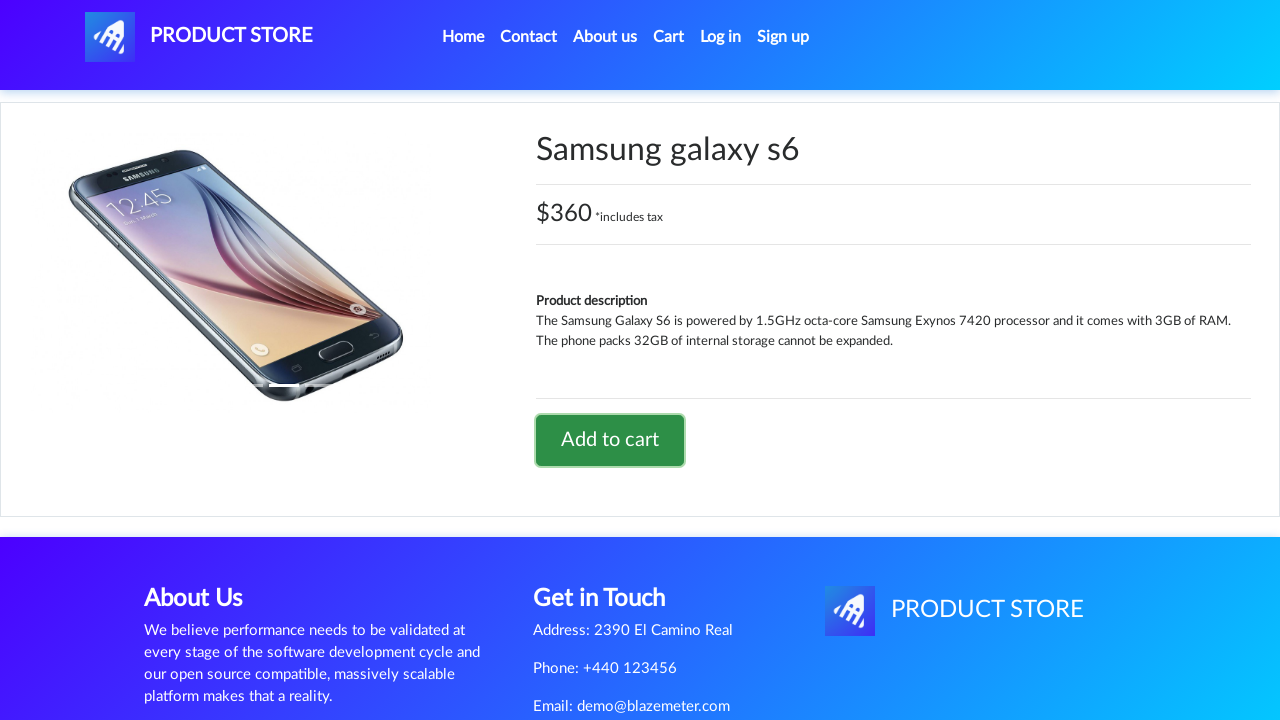

Navigated back to home page
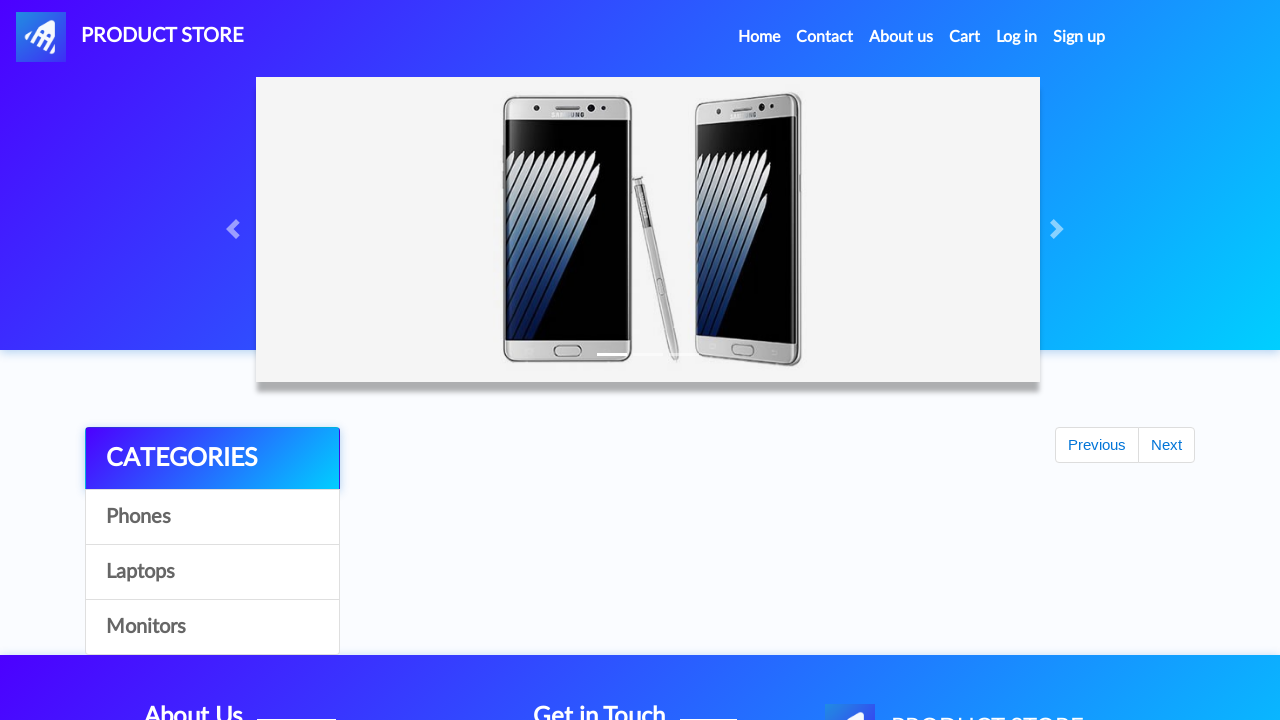

Waited for home page to load
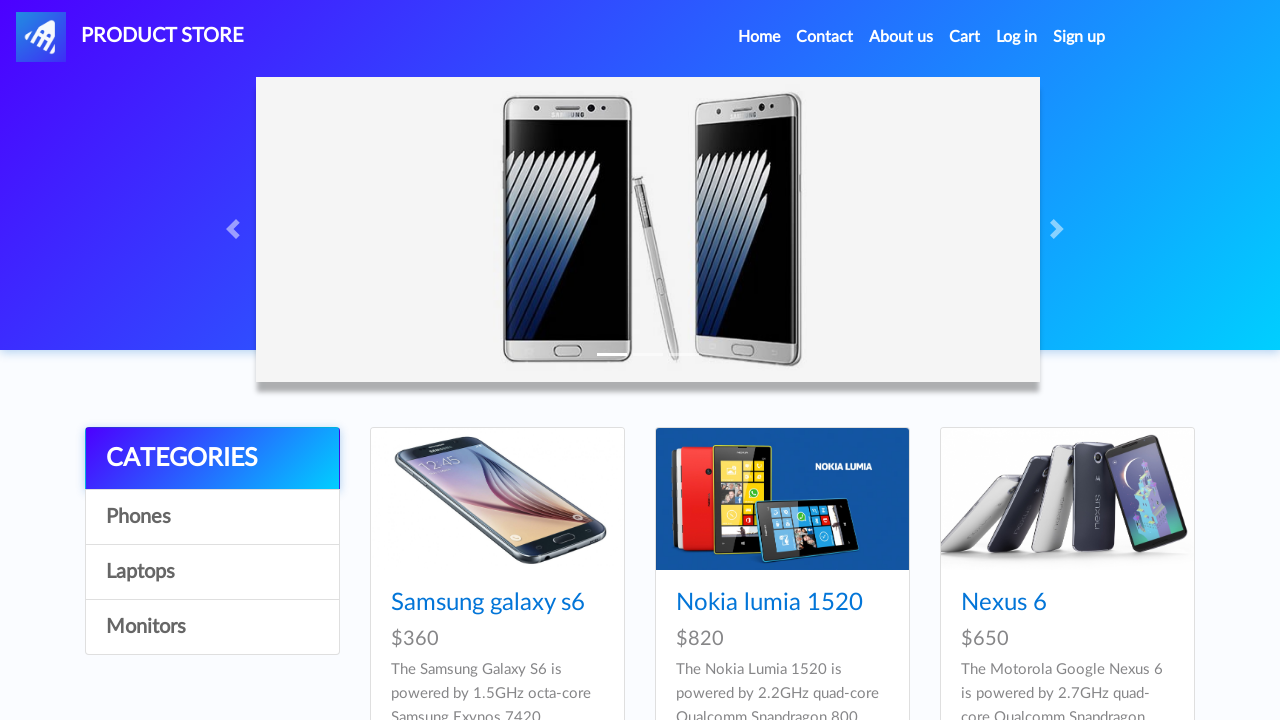

Clicked on Phones category for next iteration at (212, 459) on .list-group-item >> nth=0
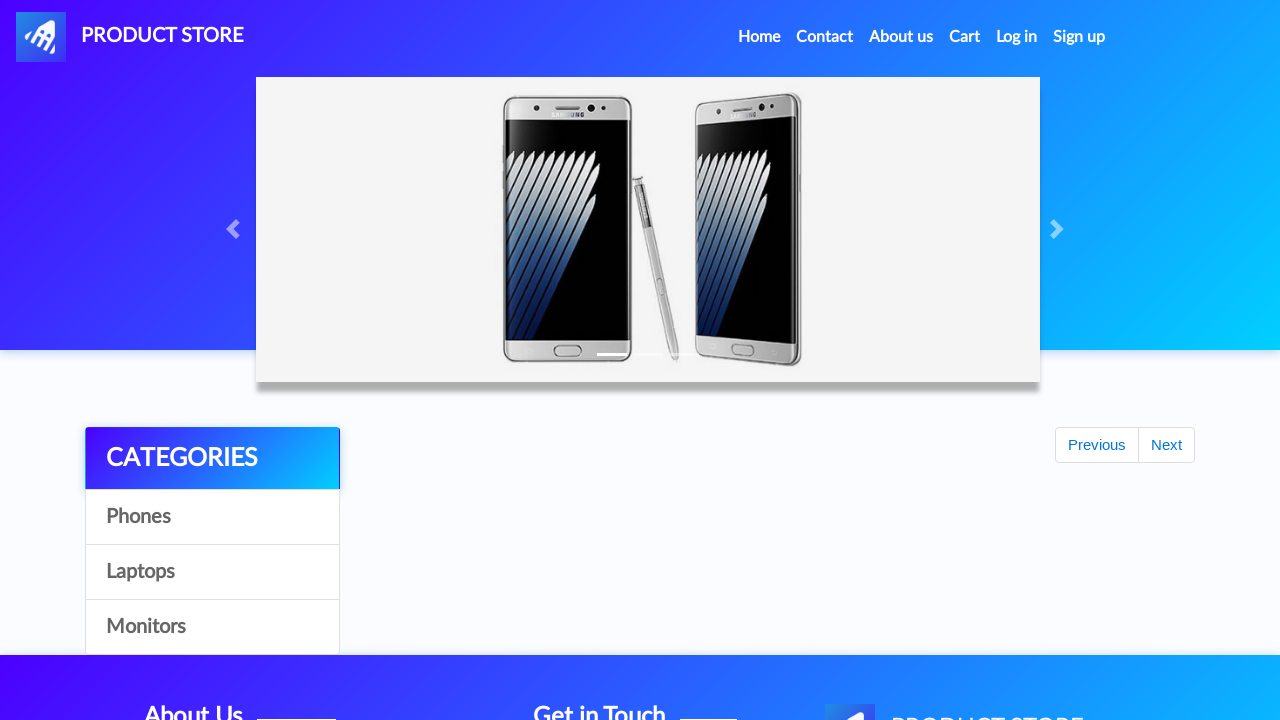

Waited for Phones category to load
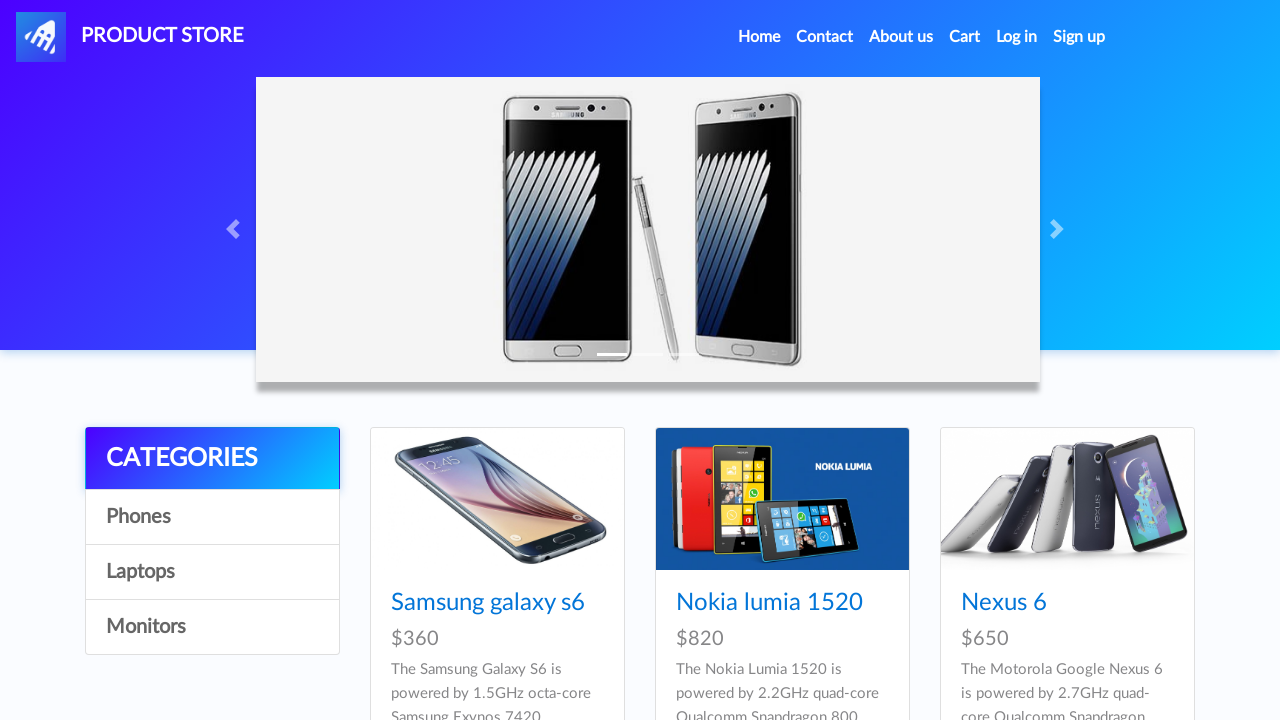

Retrieved product list (iteration 2)
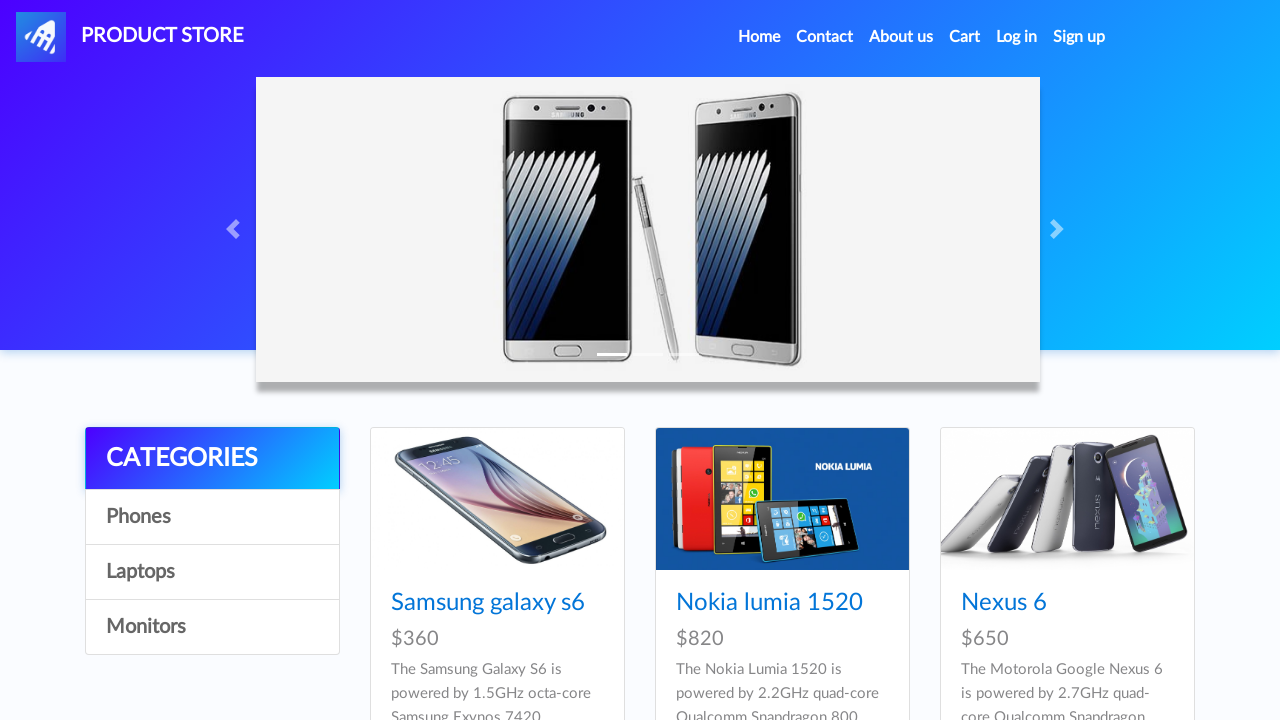

Clicked on product 2 at (769, 603) on .card-title a >> nth=1
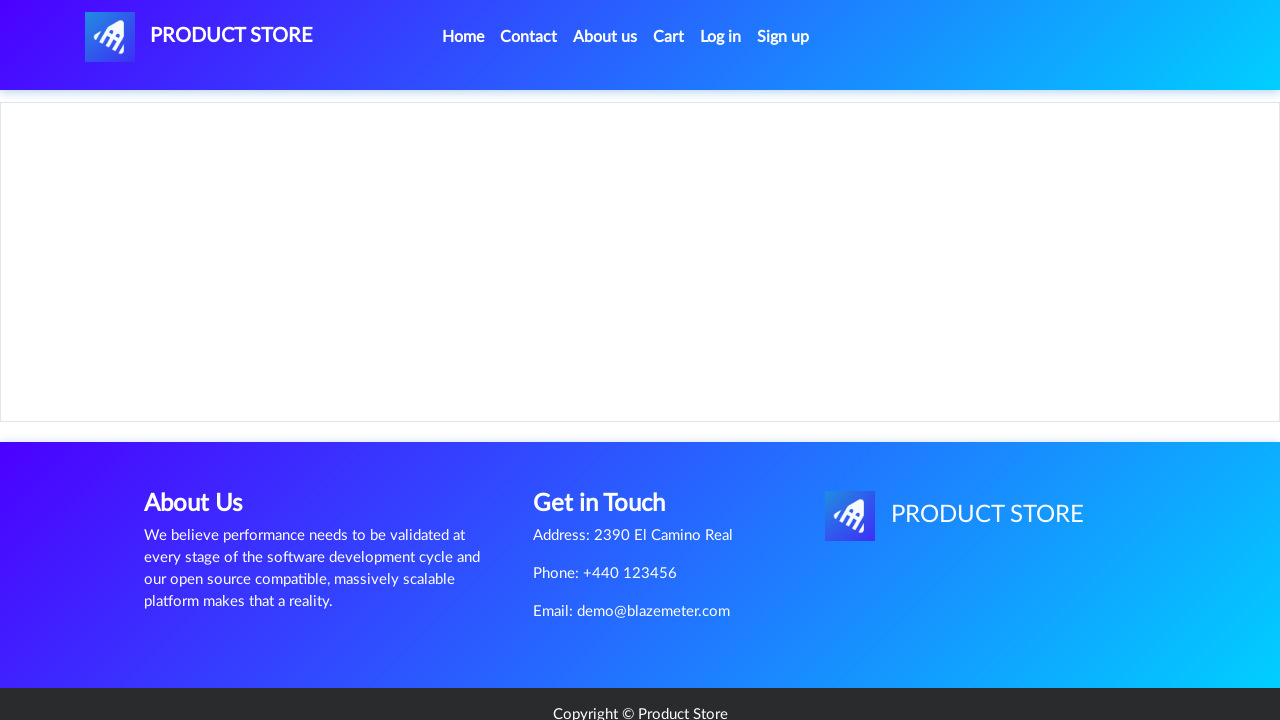

Waited for product details to load
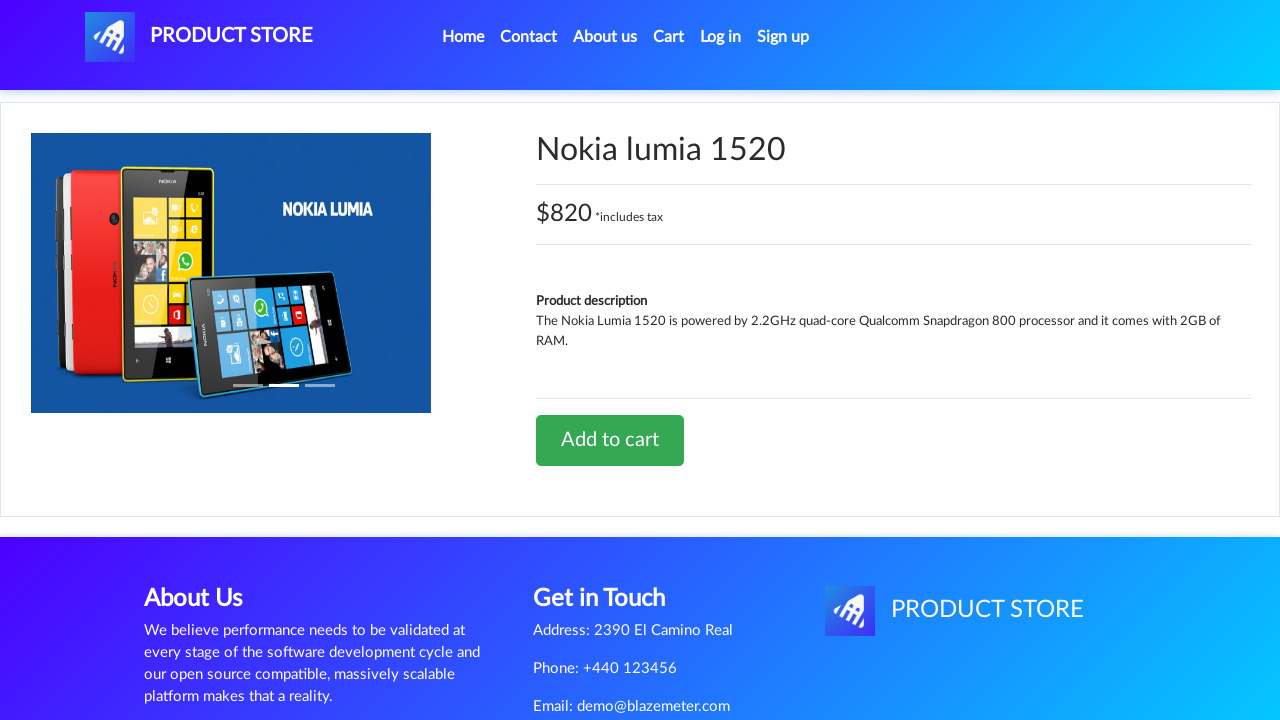

Clicked 'Add to cart' button for product 2 at (610, 440) on text=Add to cart
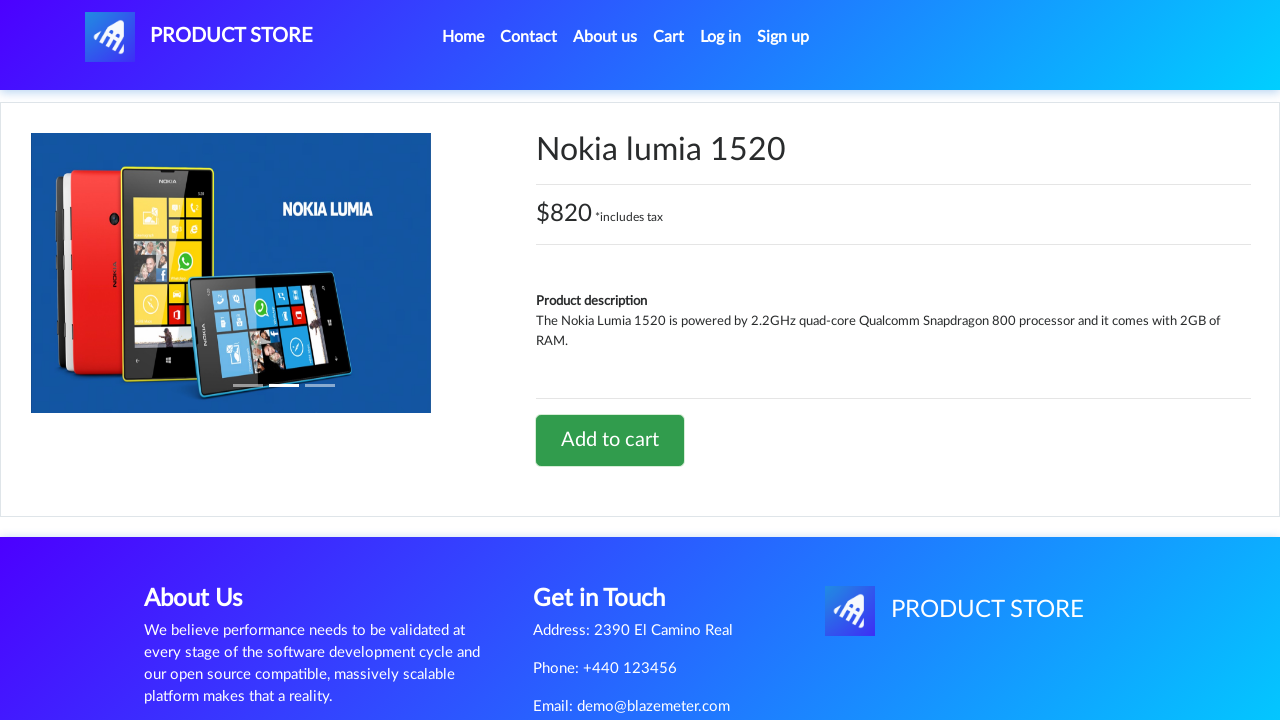

Accepted confirmation dialog for product 2
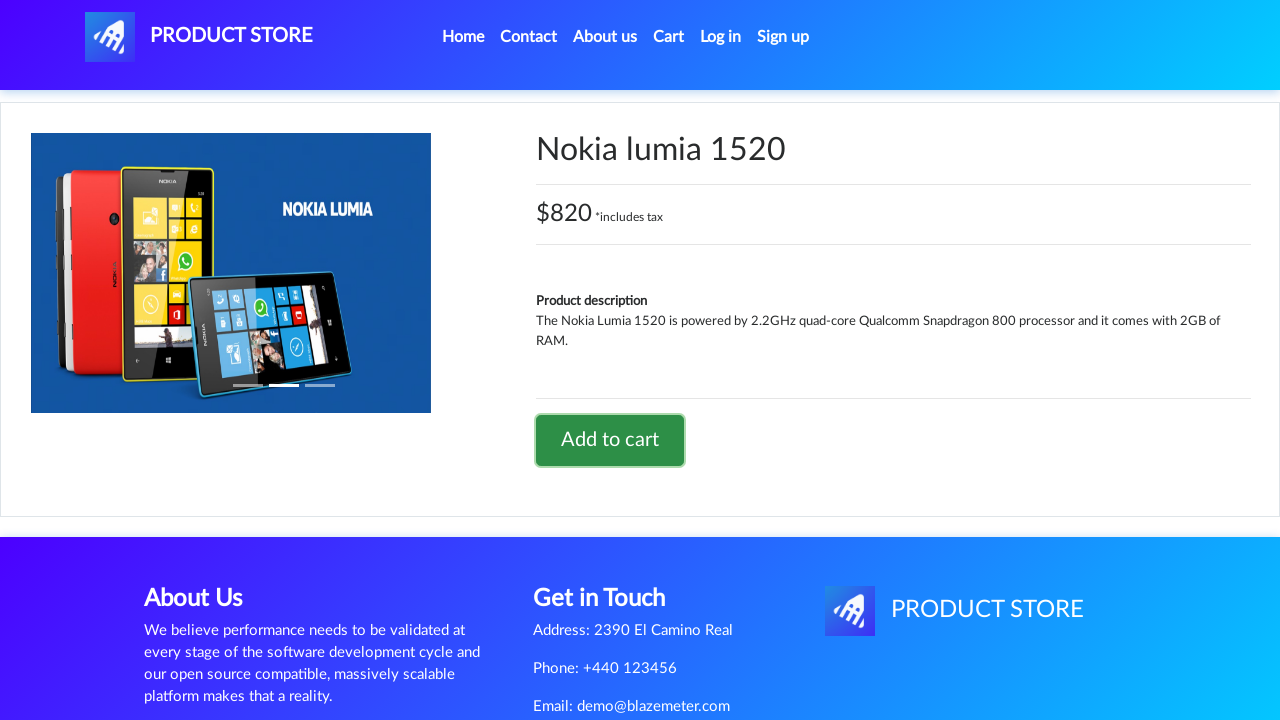

Waited after dialog acceptance
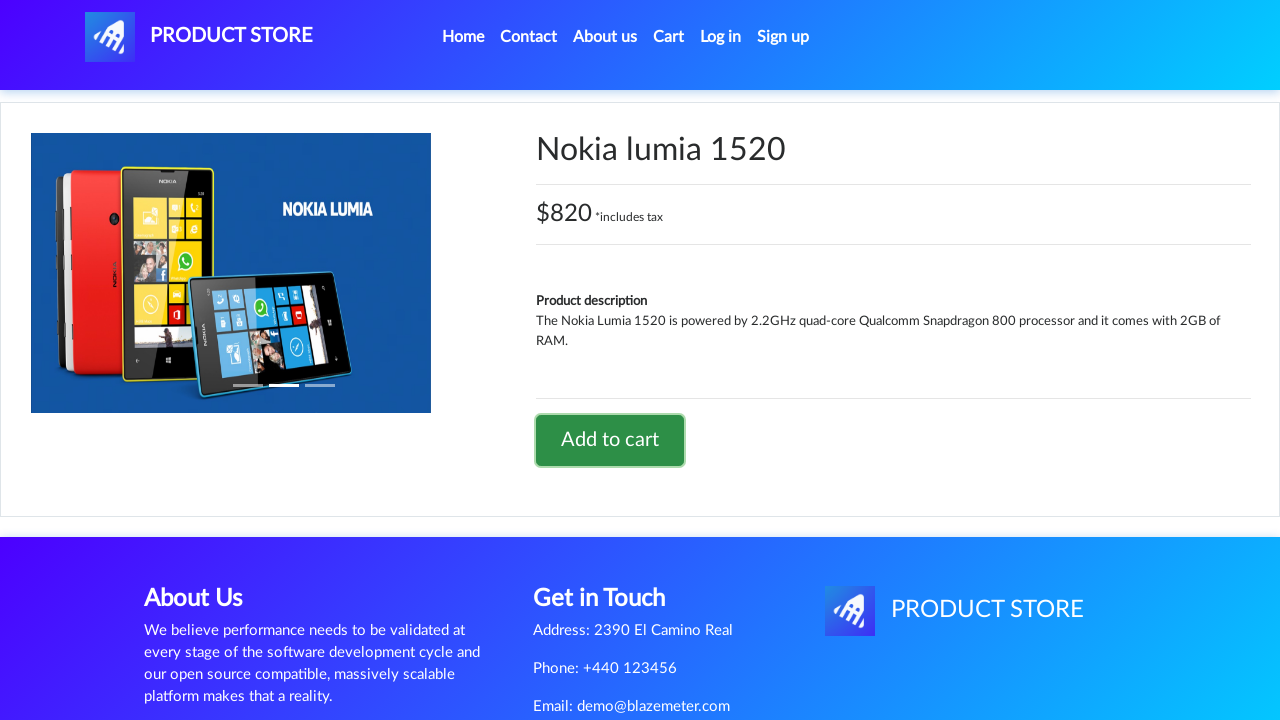

Navigated back to home page
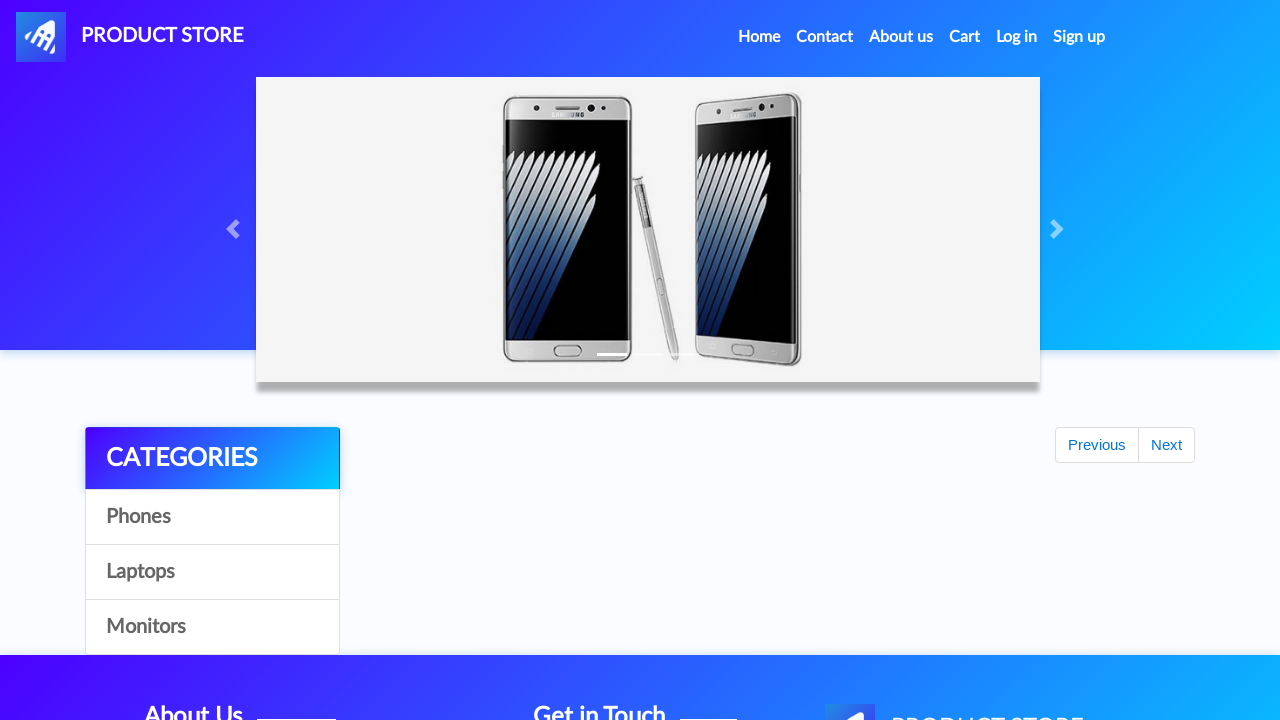

Waited for home page to load
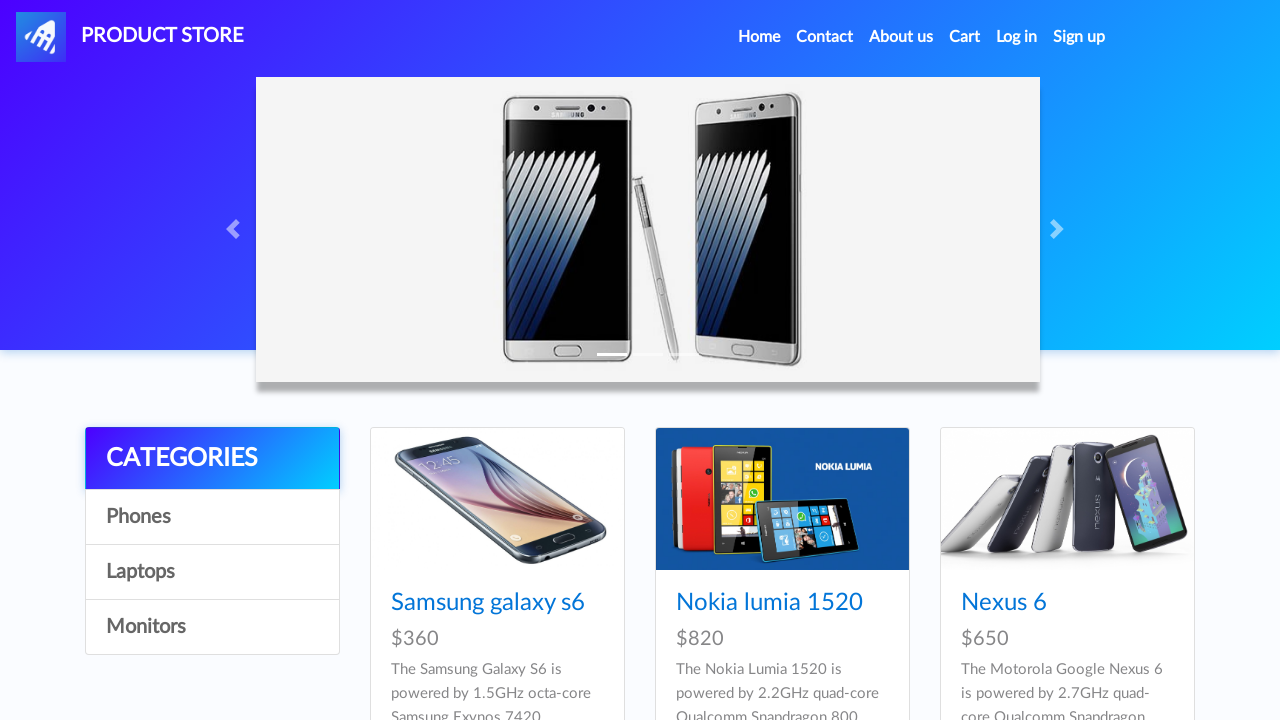

Clicked on Phones category for next iteration at (212, 459) on .list-group-item >> nth=0
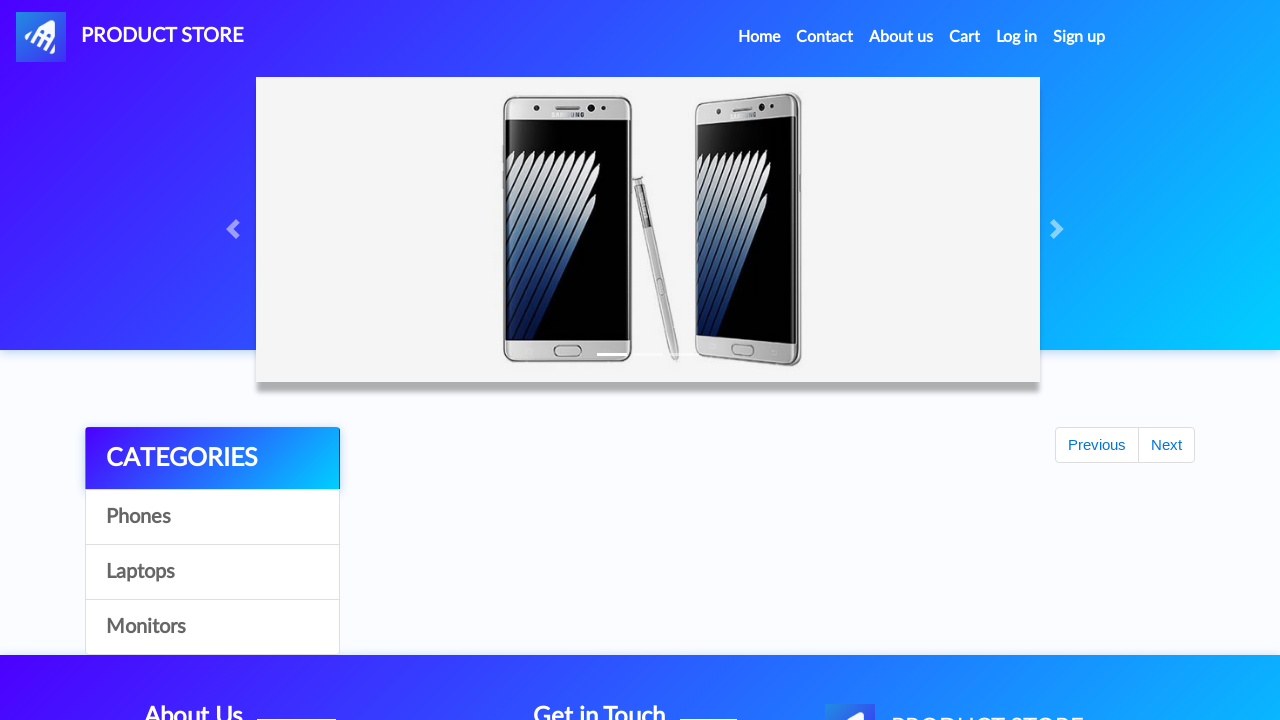

Waited for Phones category to load
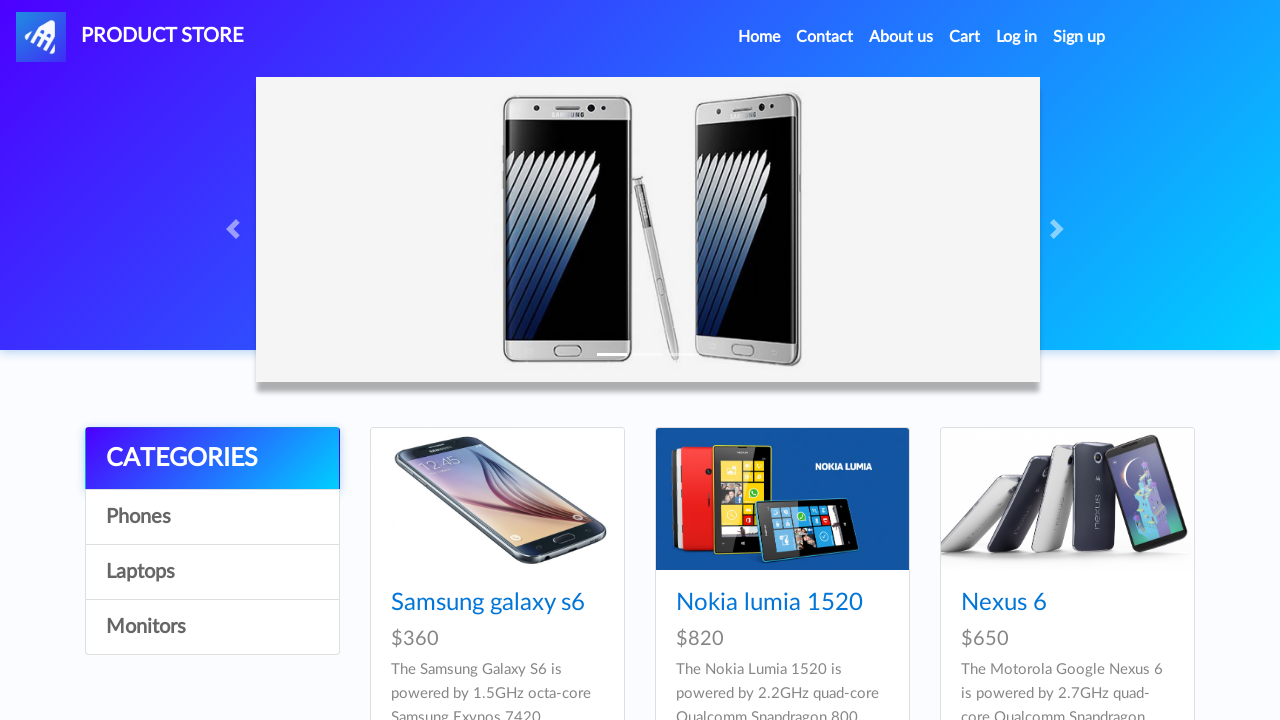

Retrieved product list (iteration 3)
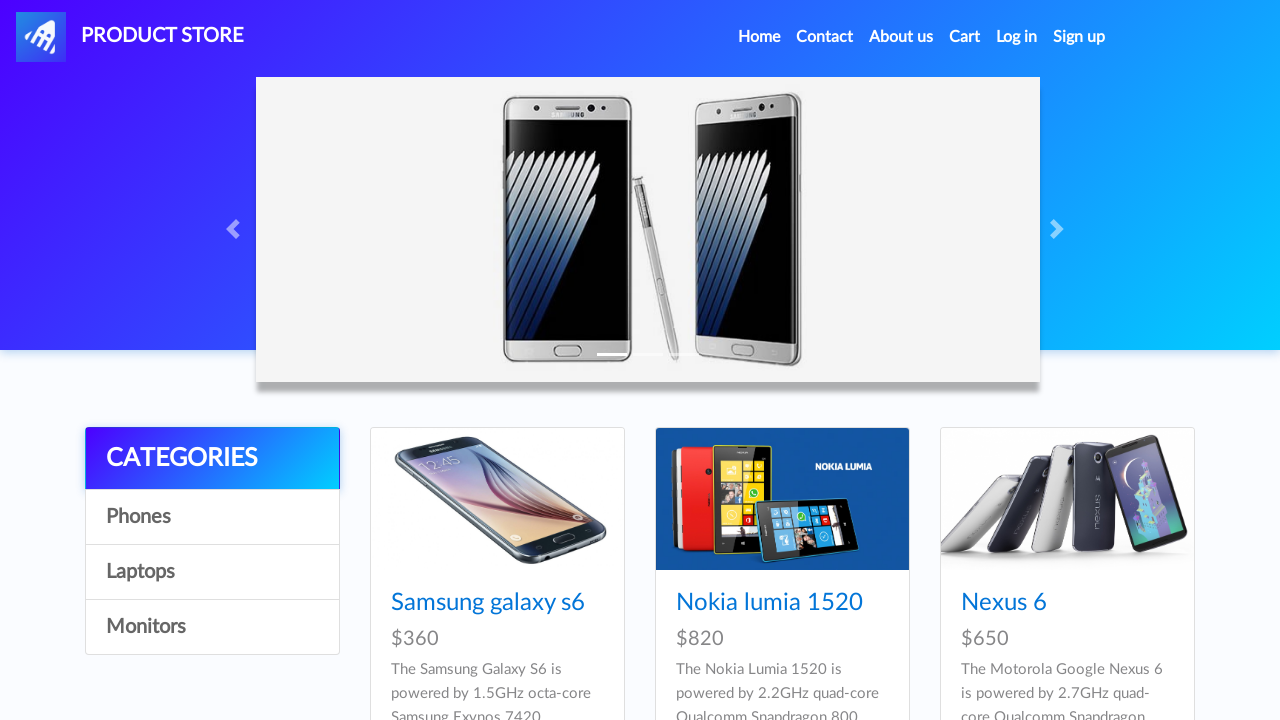

Clicked on product 3 at (1004, 603) on .card-title a >> nth=2
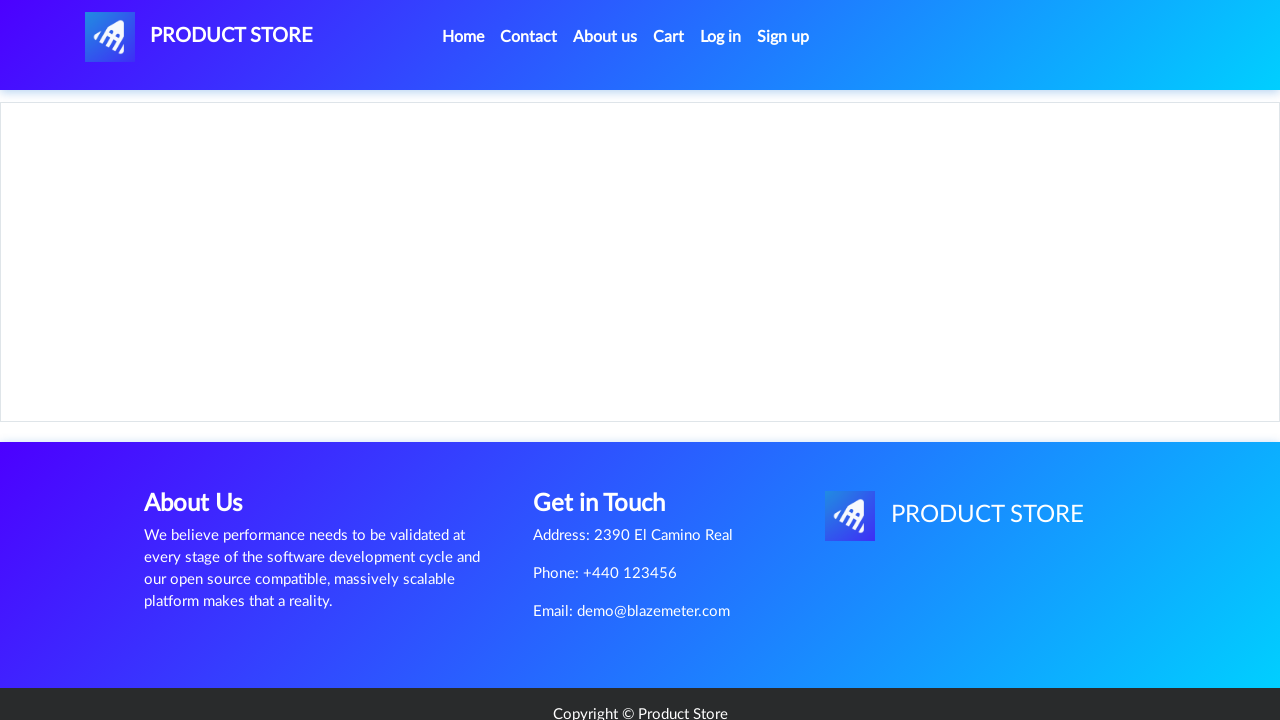

Waited for product details to load
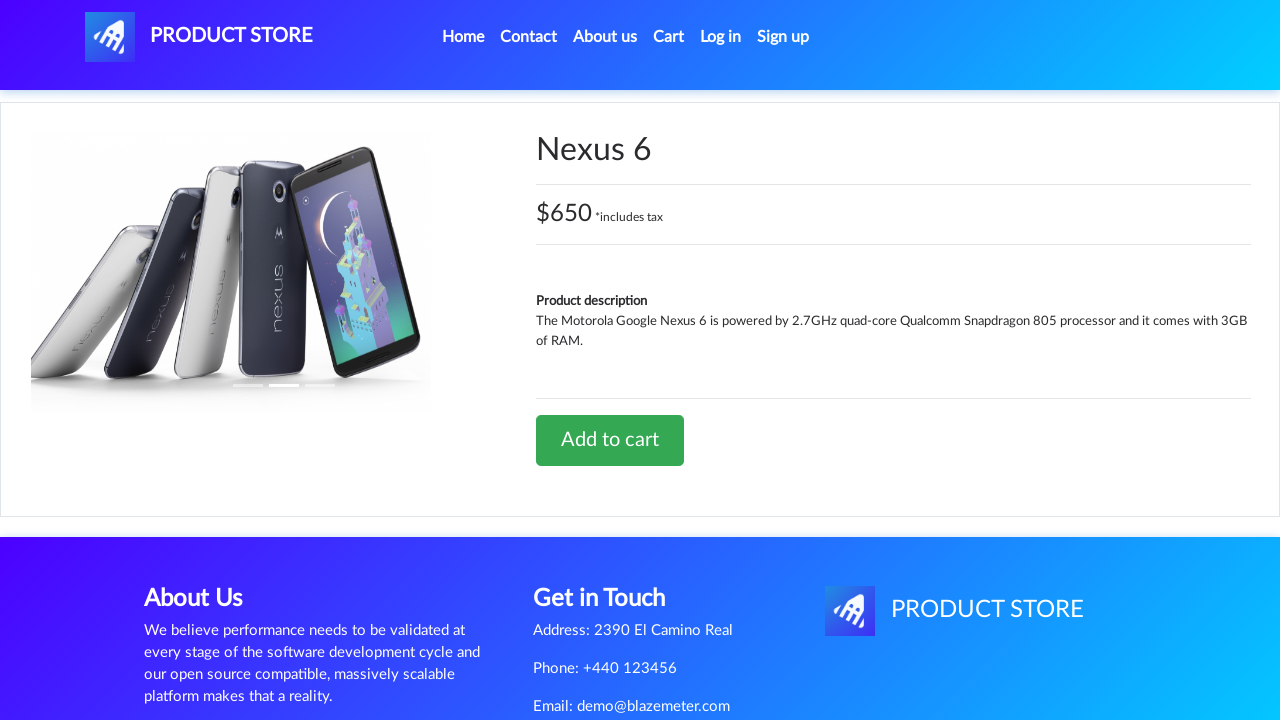

Clicked 'Add to cart' button for product 3 at (610, 440) on text=Add to cart
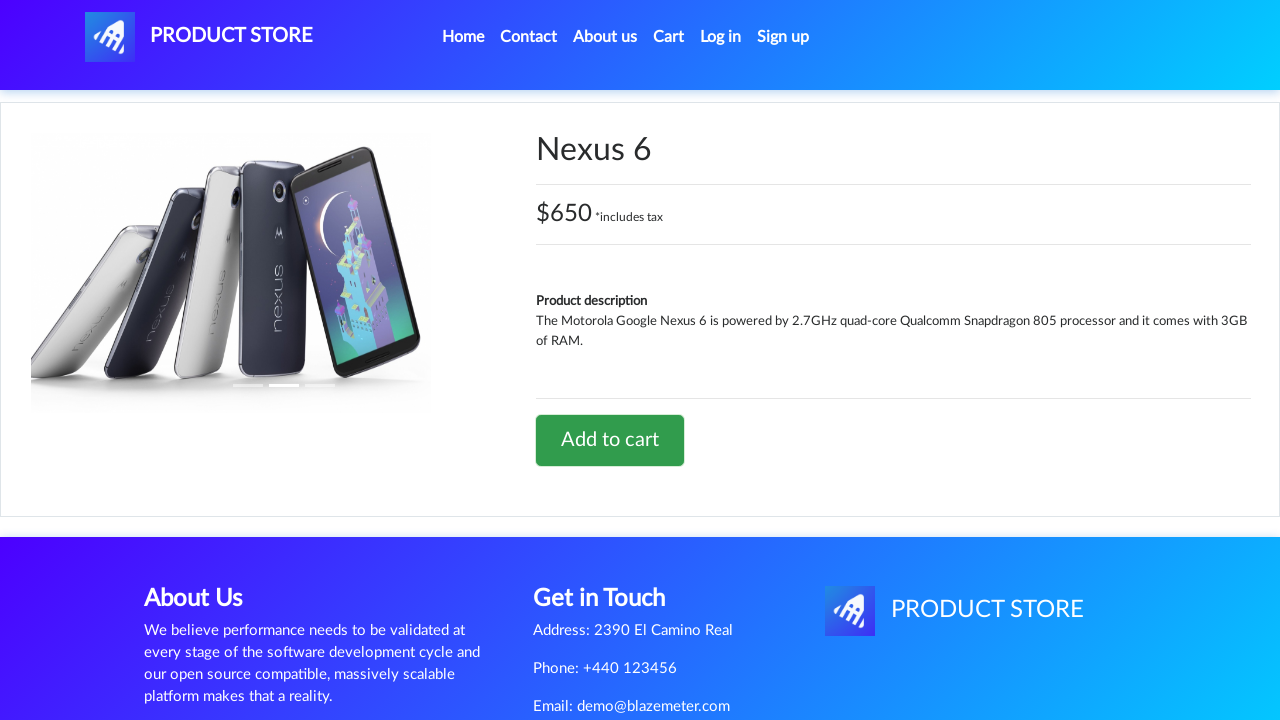

Accepted confirmation dialog for product 3
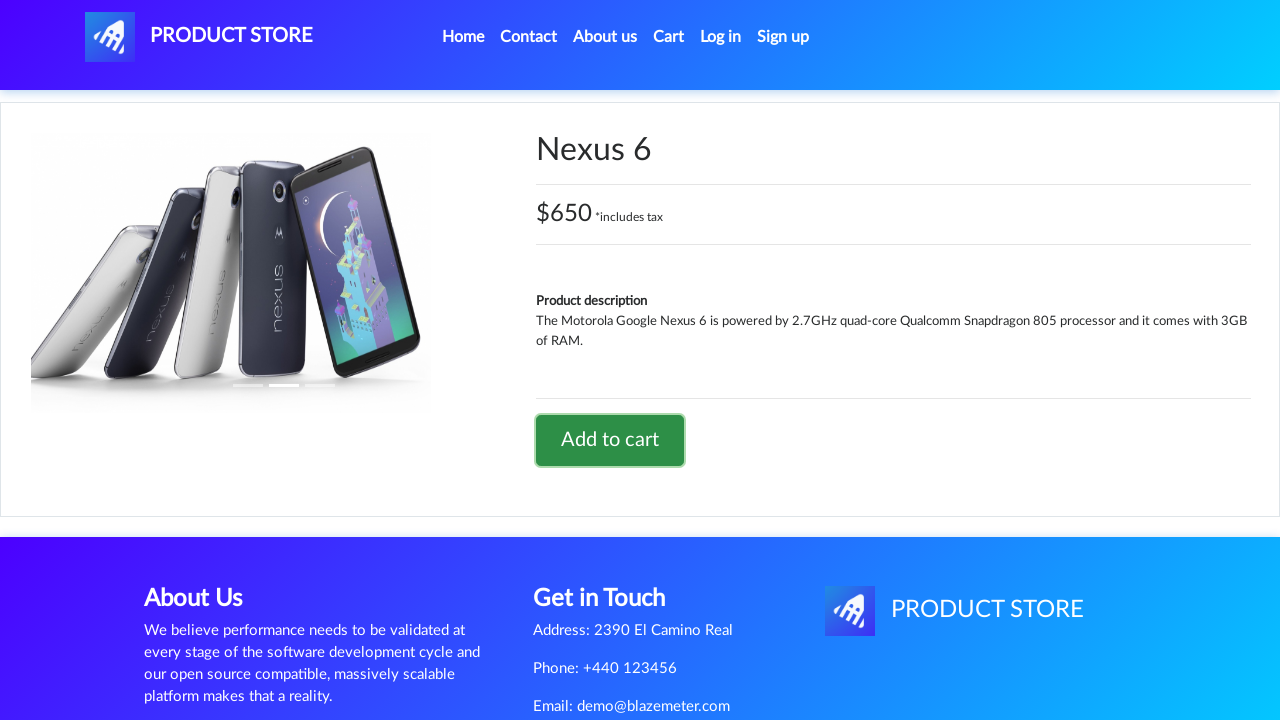

Waited after dialog acceptance
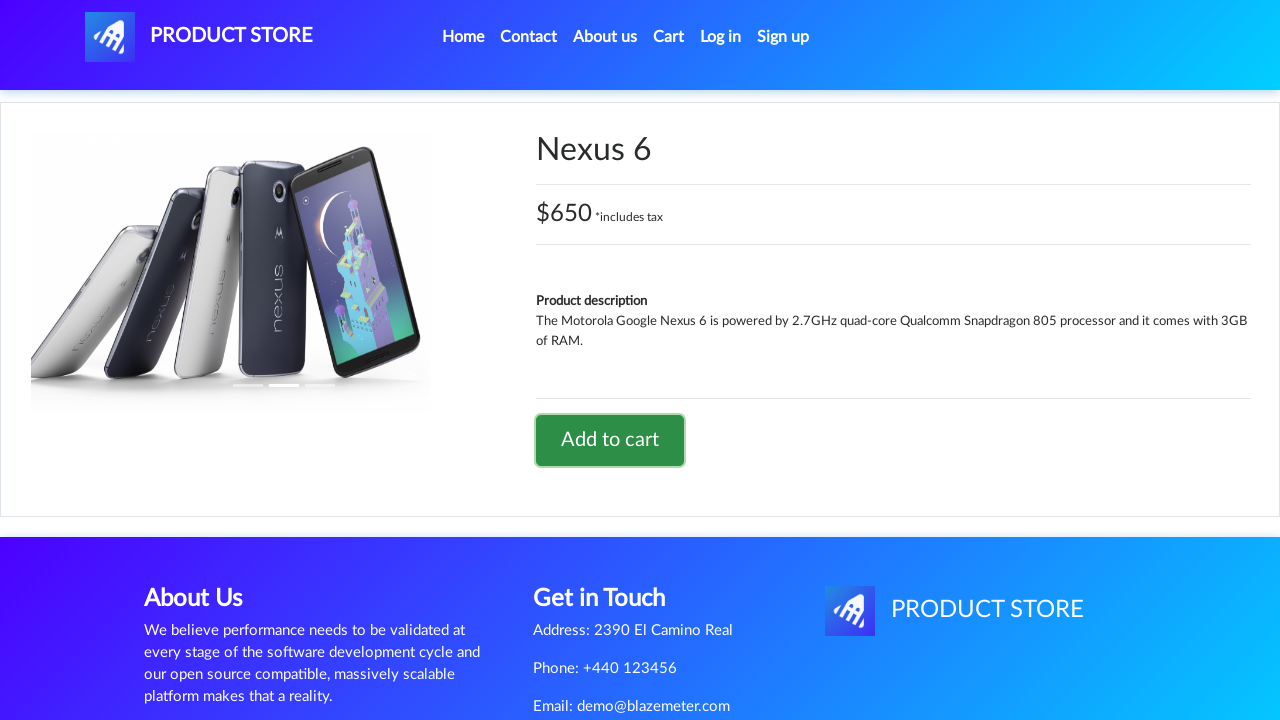

Navigated back to home page
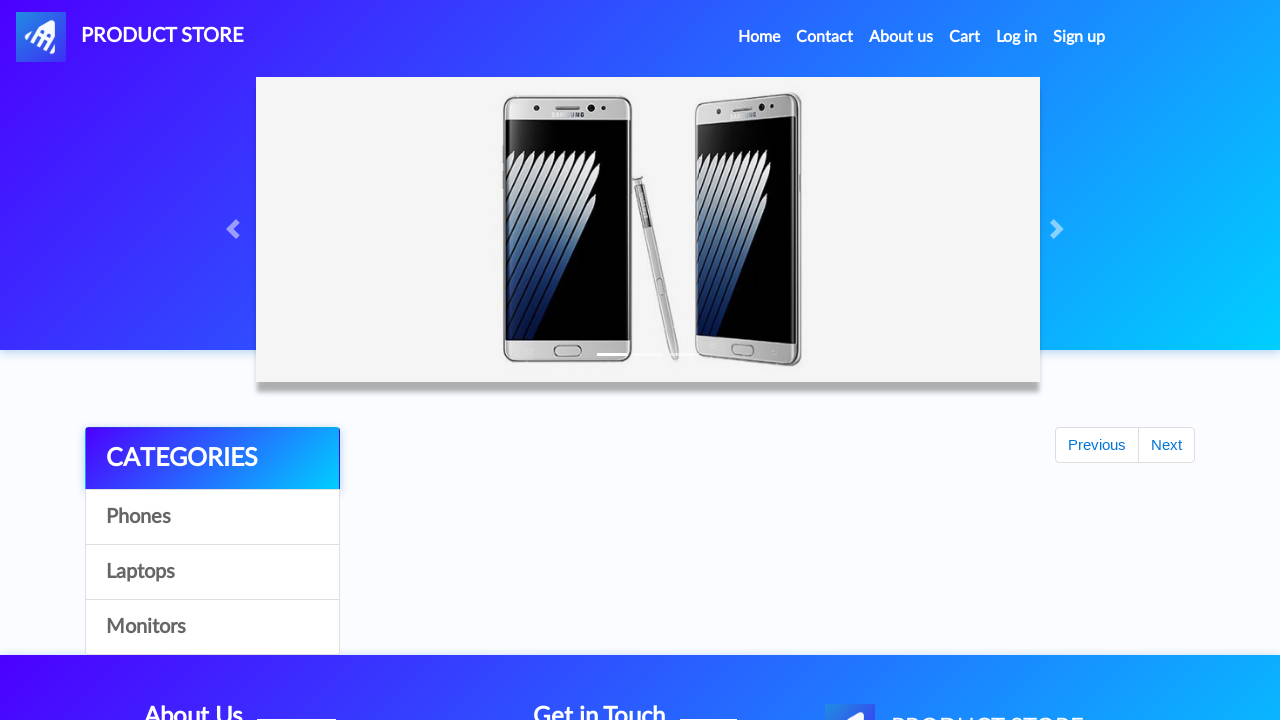

Waited for home page to load
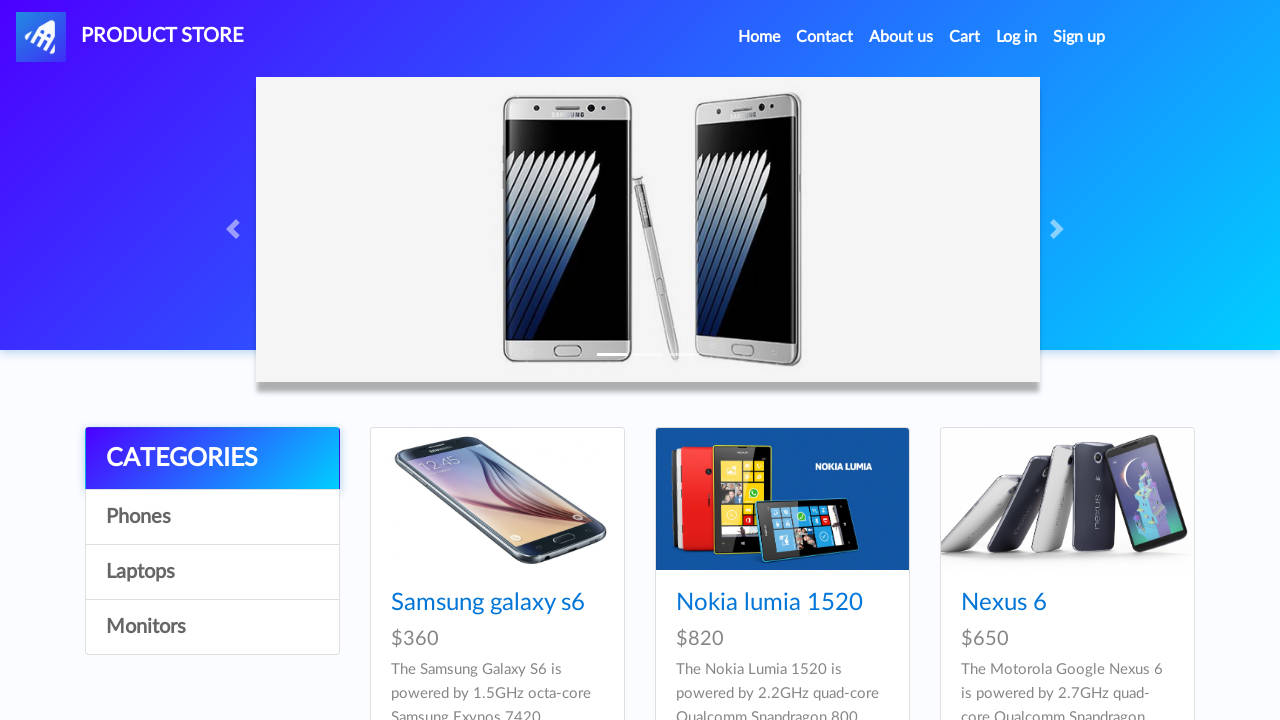

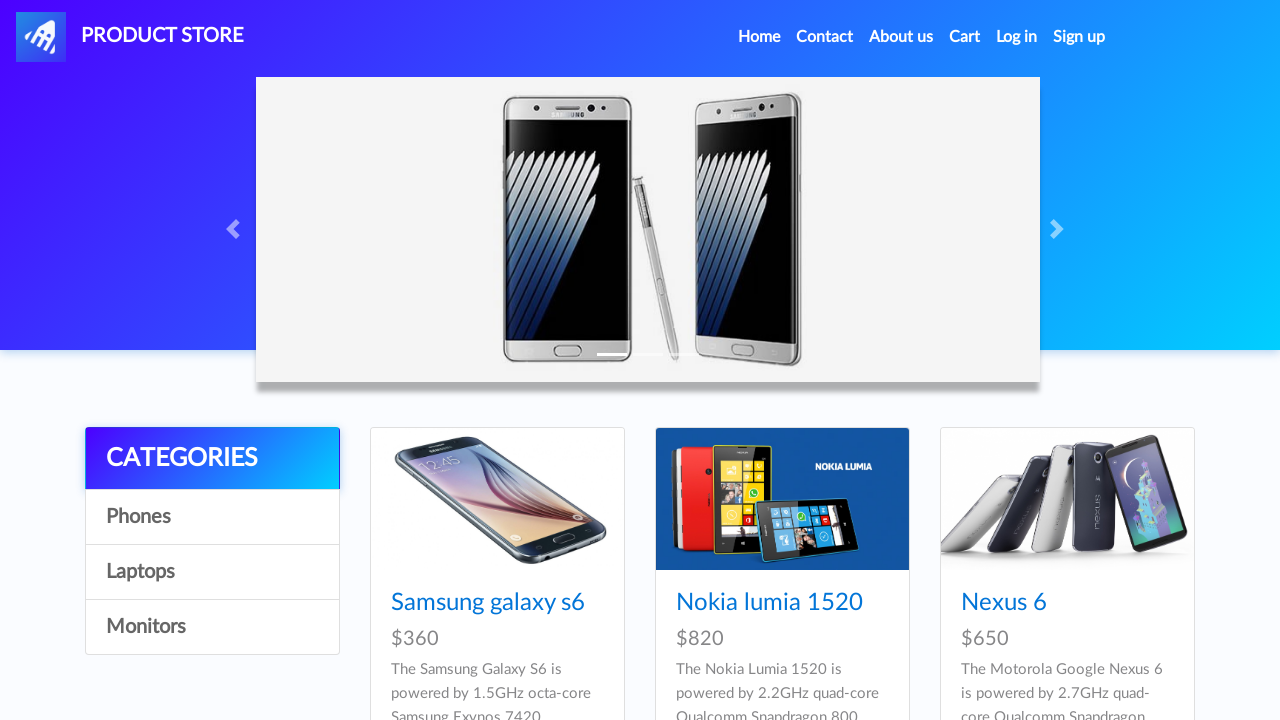